Tests that signup fails when username field is left blank

Starting URL: https://selenium-blog.herokuapp.com/

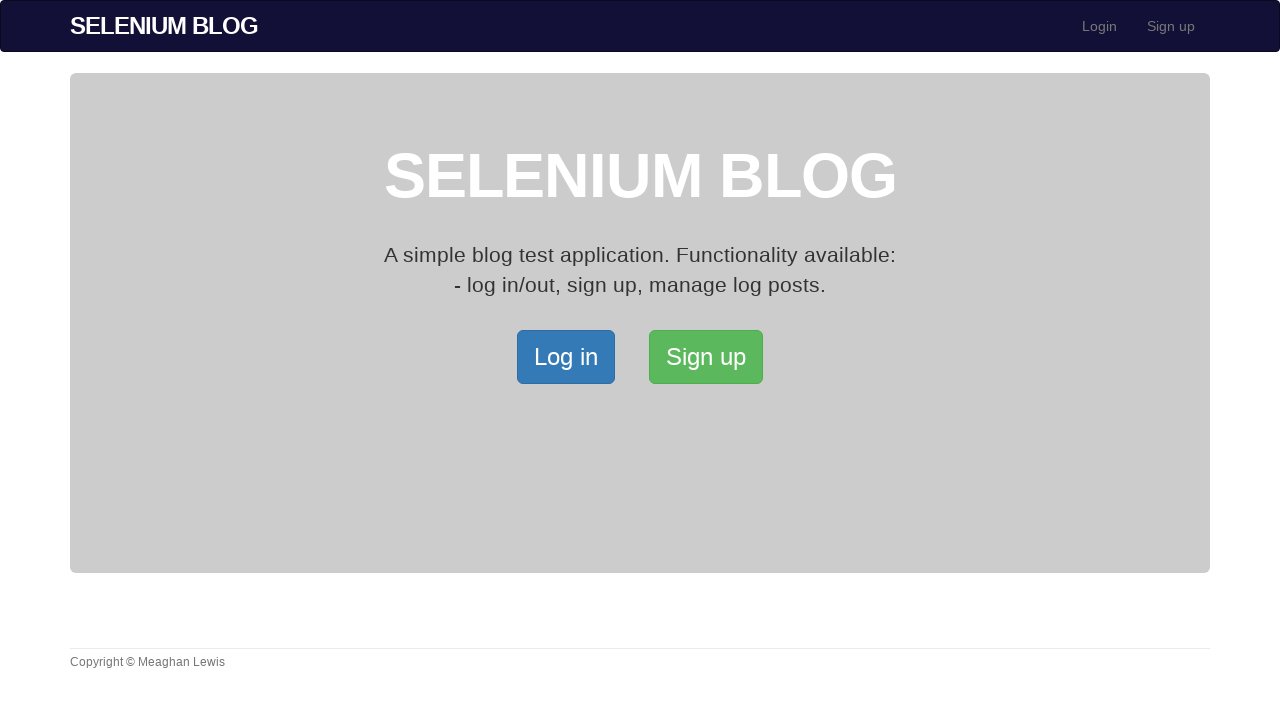

Clicked Signup button to navigate to signup page at (706, 357) on xpath=/html/body/div[2]/div/a[2]
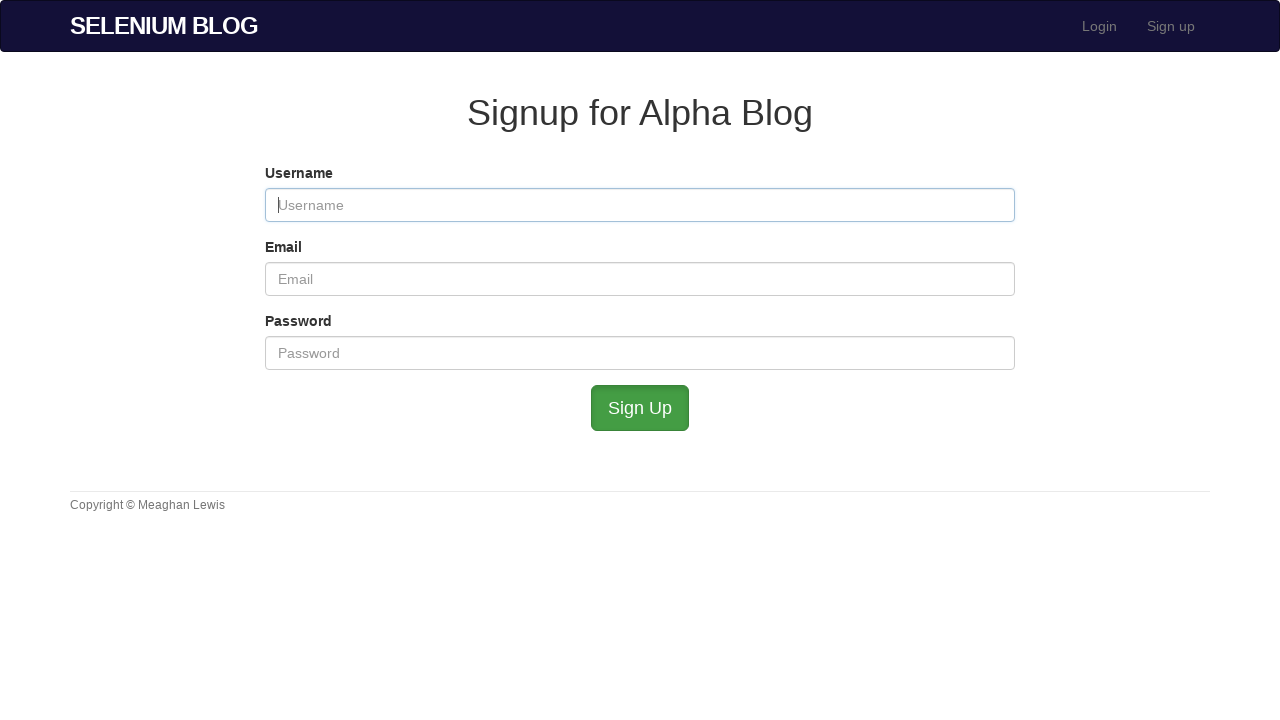

Signup form loaded with username field visible
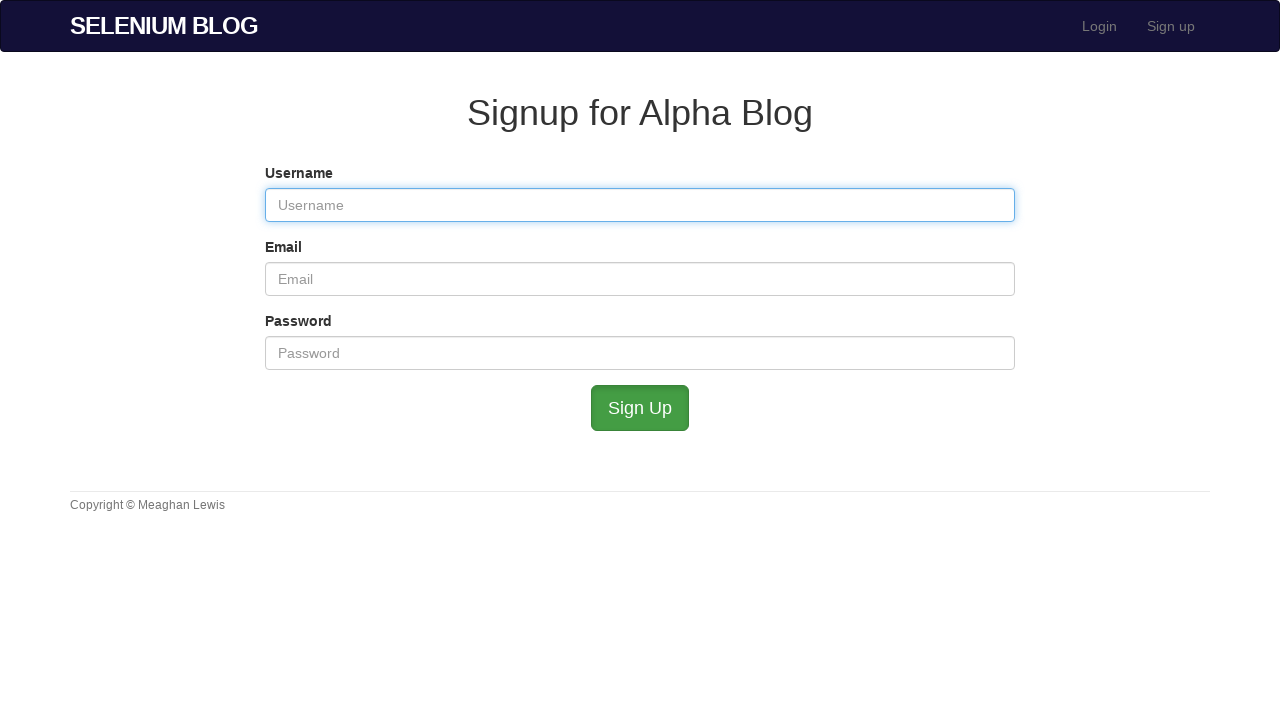

Username field left blank as intended
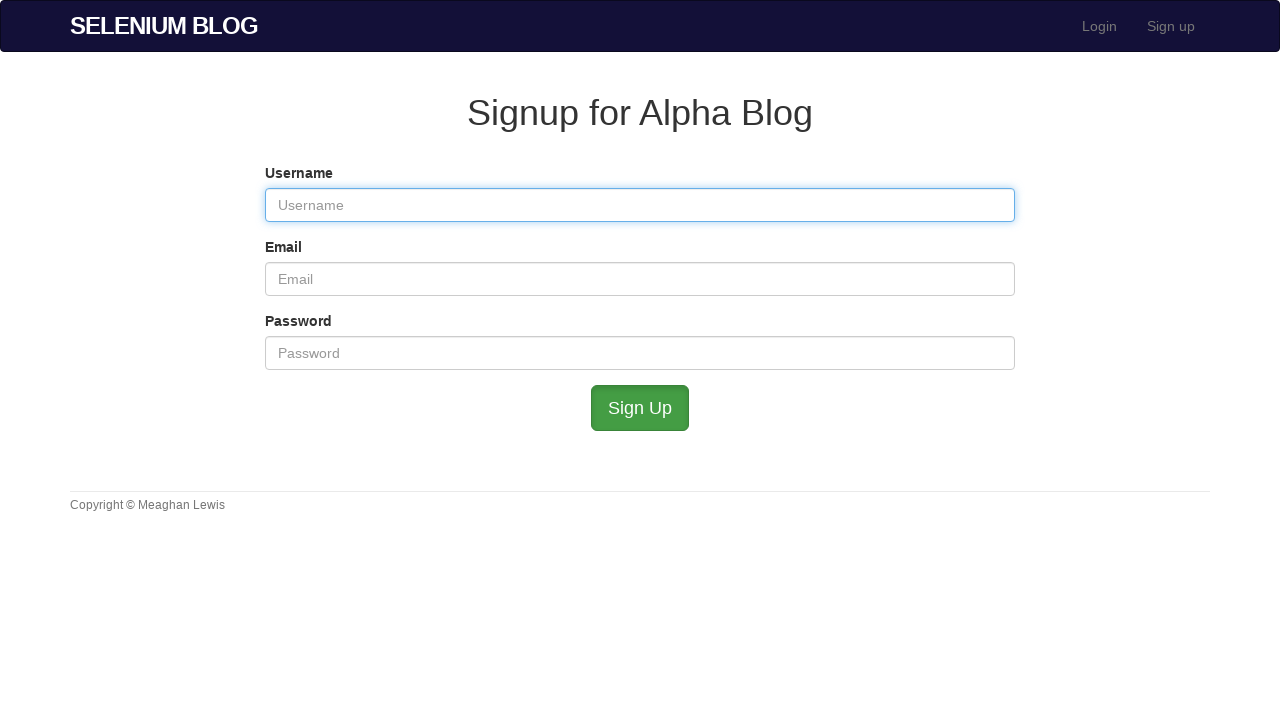

Filled email field with 'testuser4@mailinator.com' on #user_email
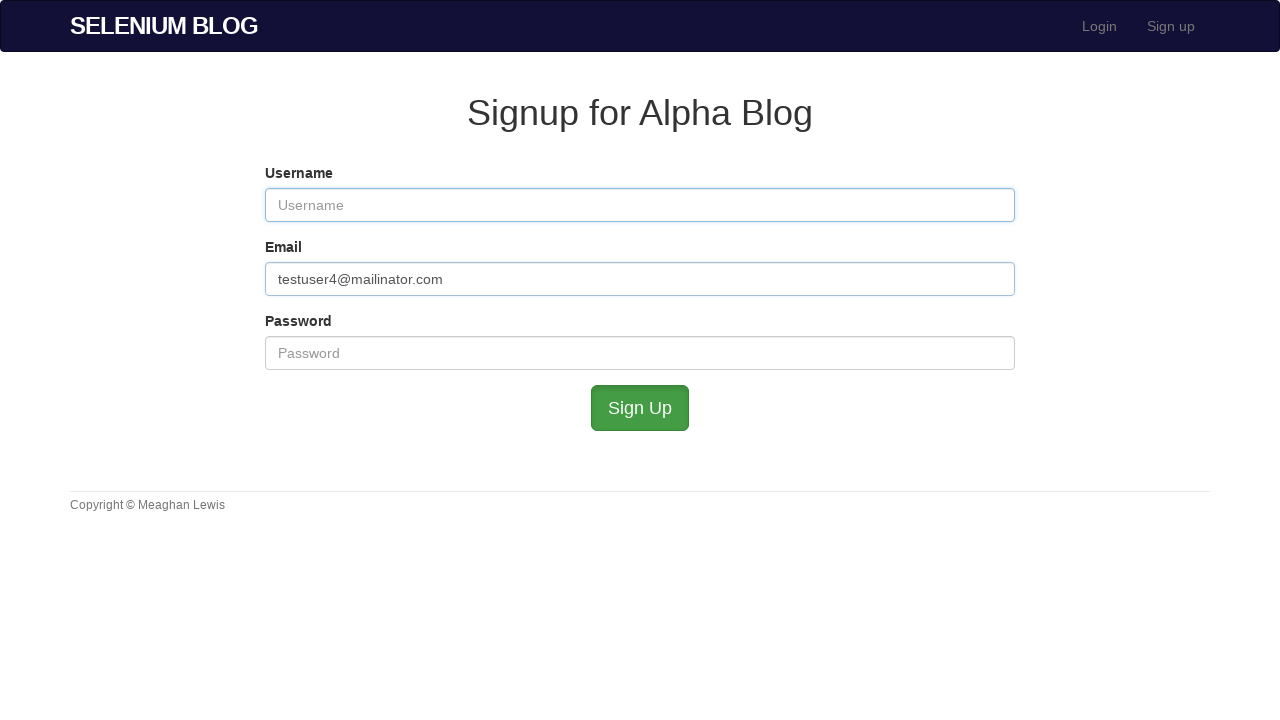

Filled password field with 'admin123' on #user_password
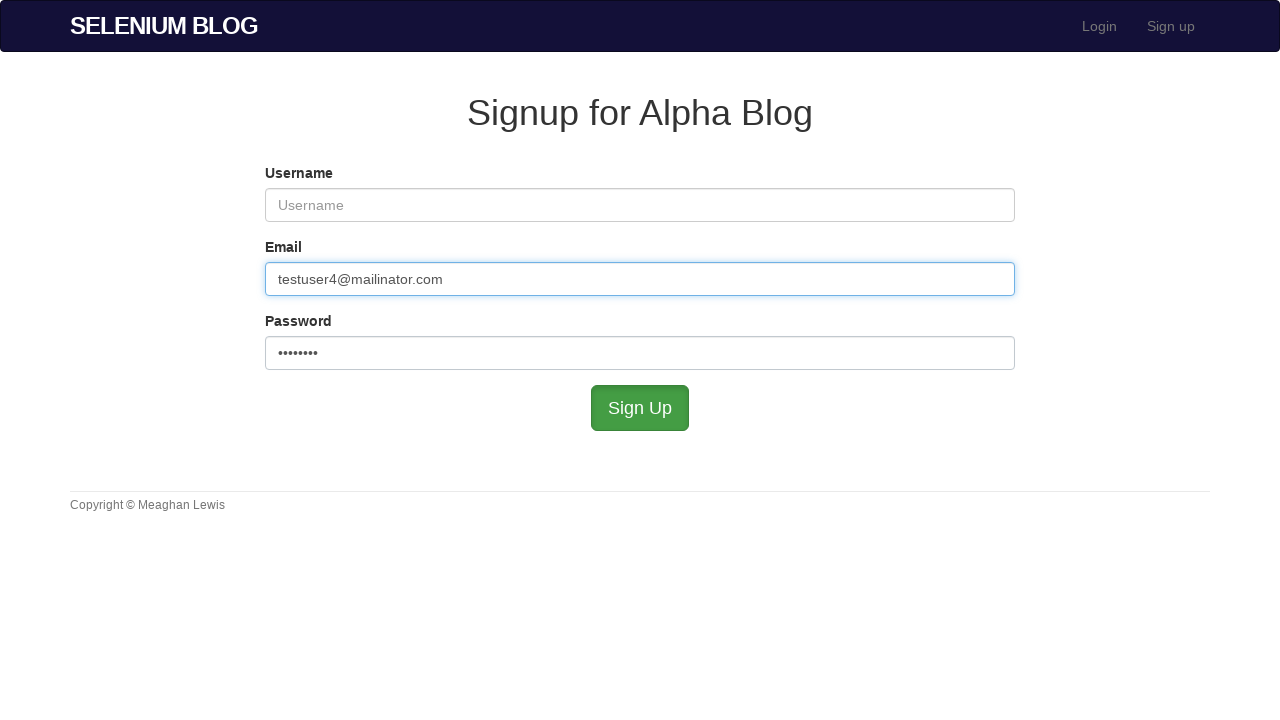

Clicked signup button to submit form with blank username at (640, 408) on #submit
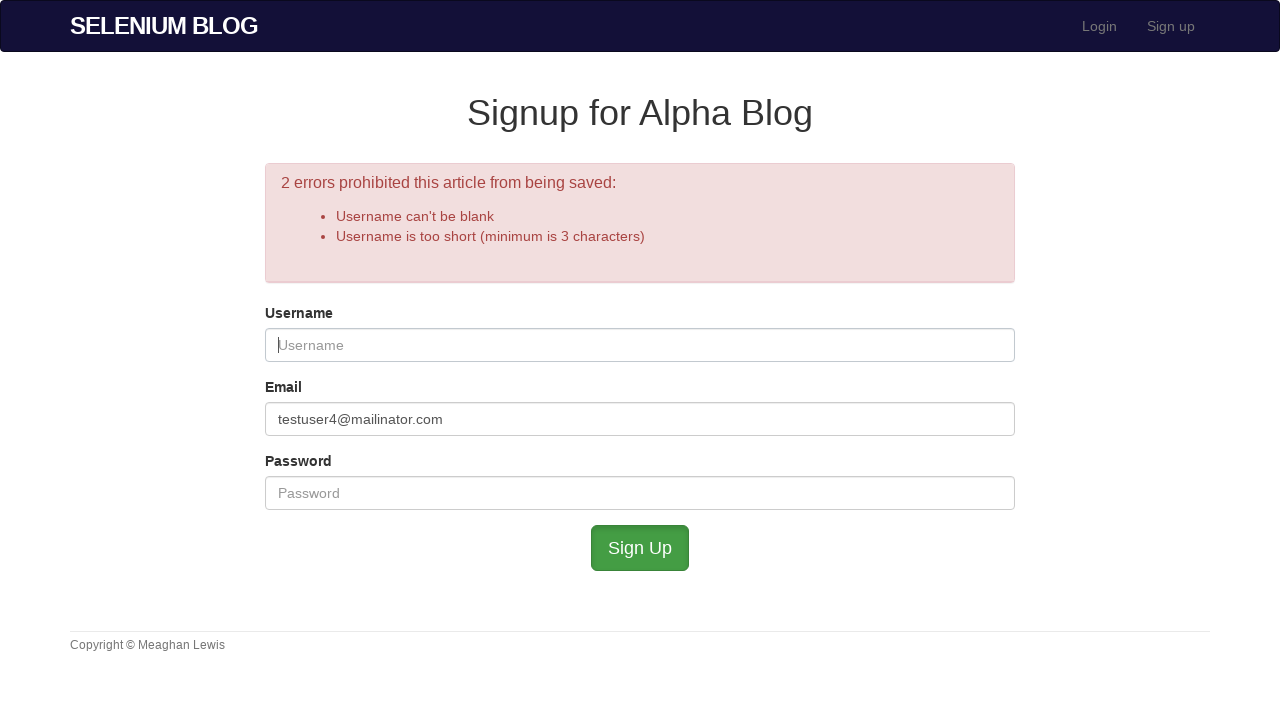

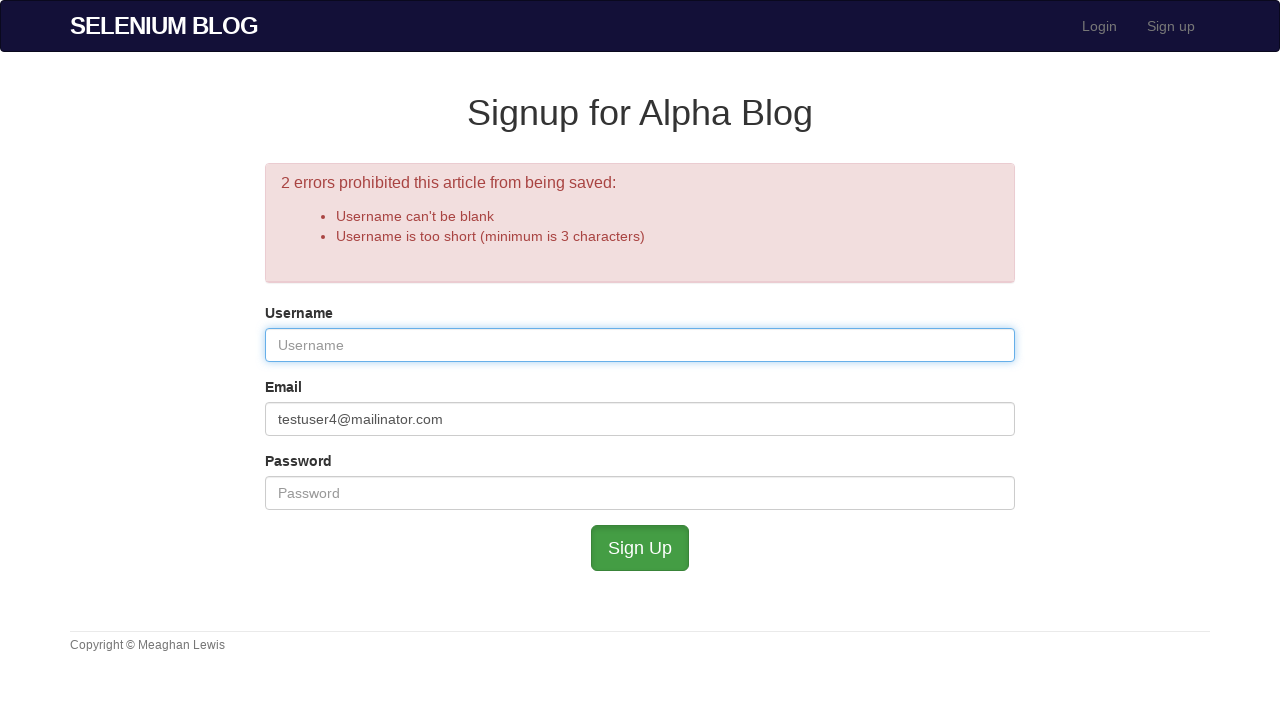